Tests adding multiple todo items to a TodoMVC app by filling the input field and pressing Enter, then verifying the items appear in the list.

Starting URL: https://demo.playwright.dev/todomvc

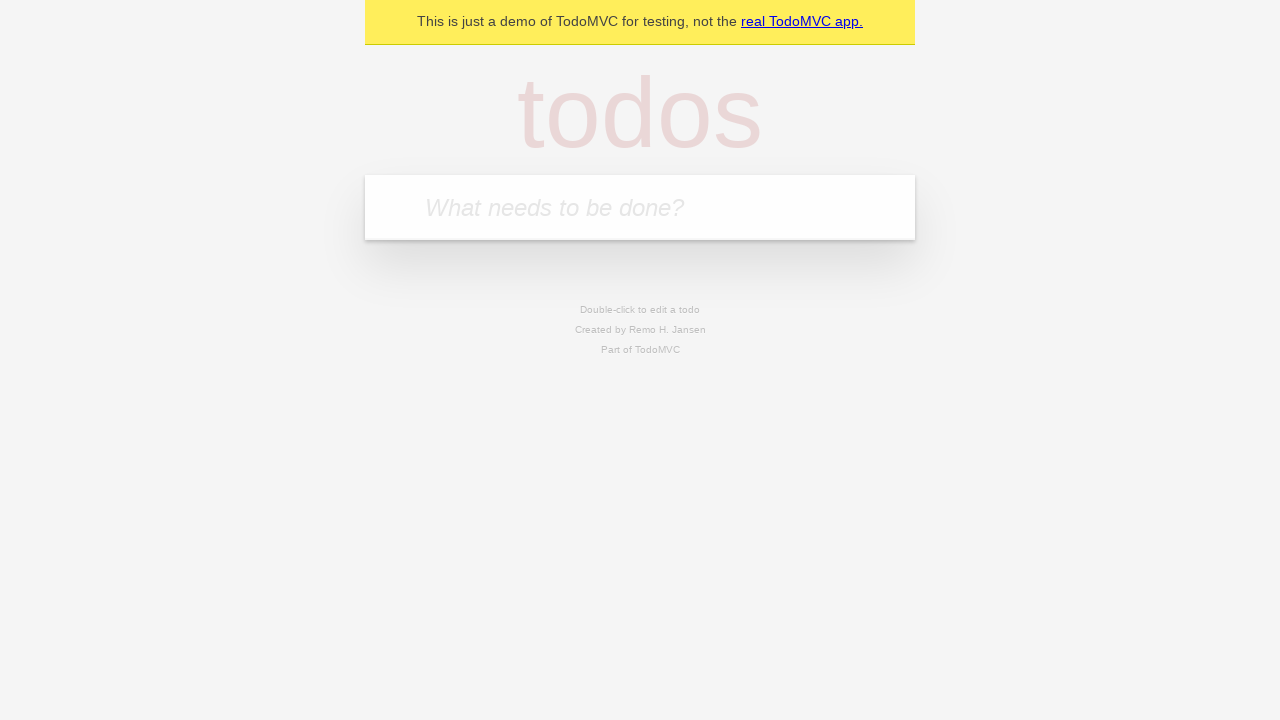

Filled new todo input with 'Buy groceries' on .new-todo
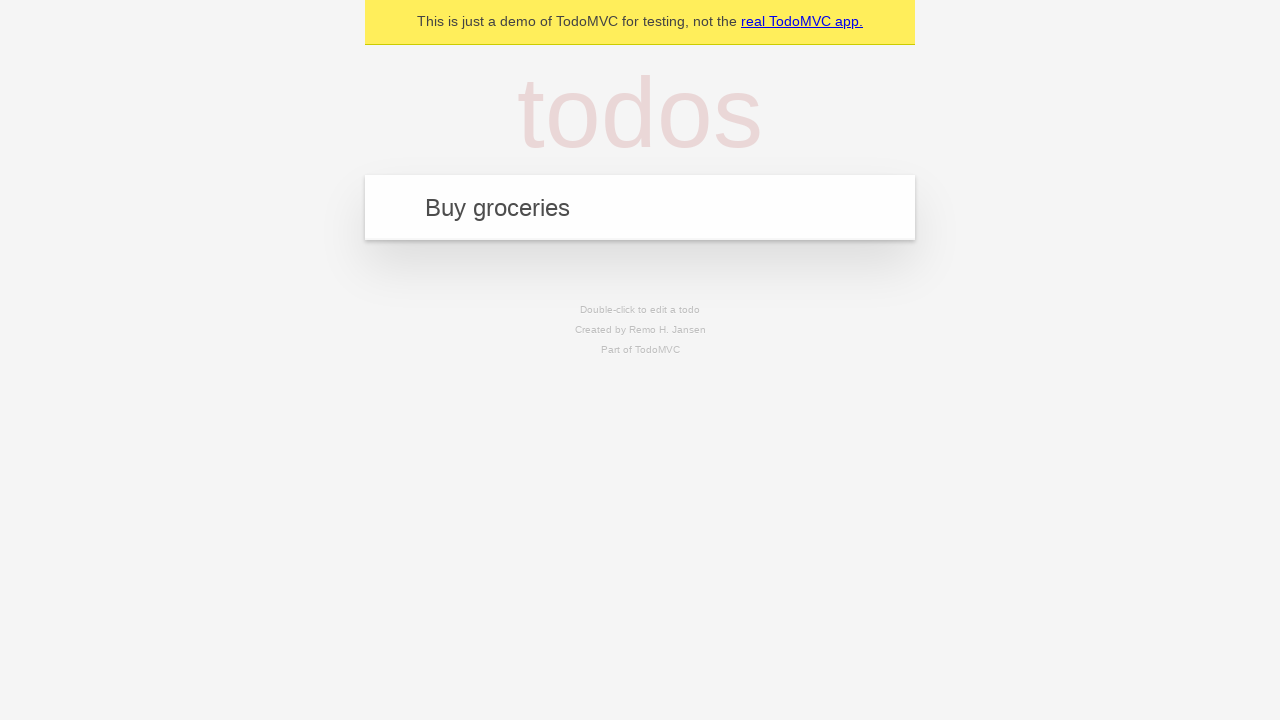

Pressed Enter to add first todo item on .new-todo
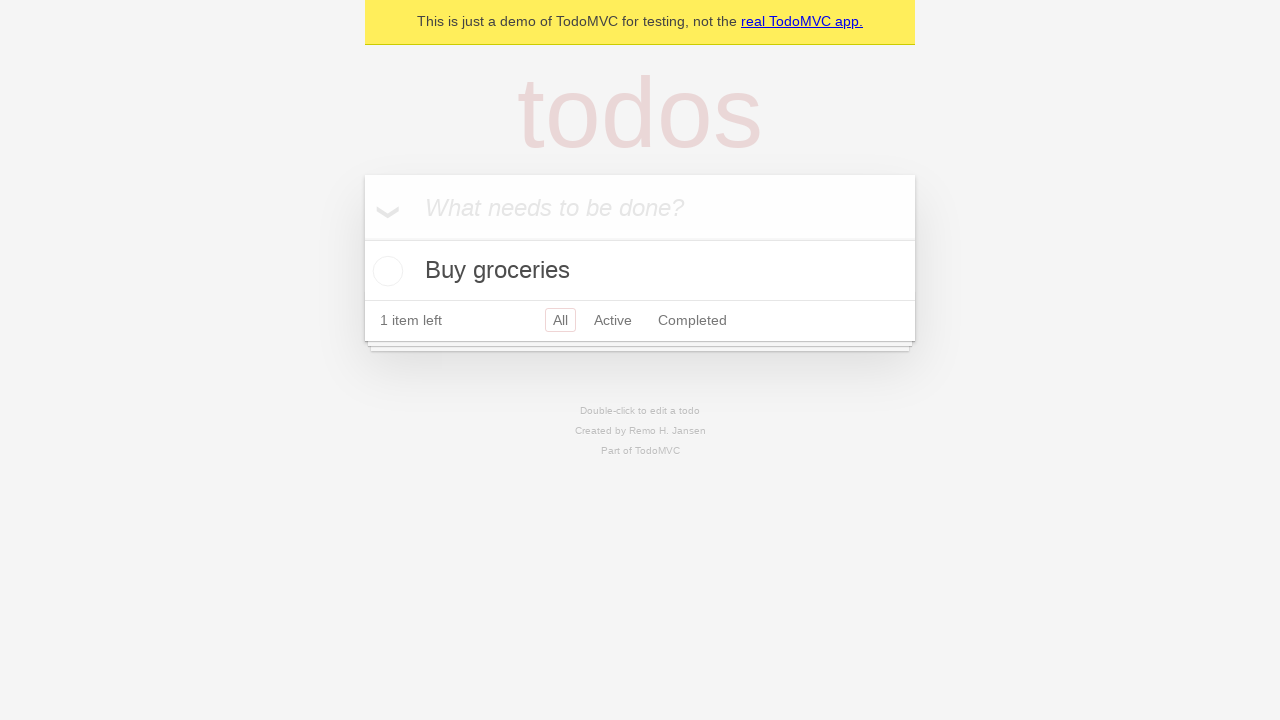

First todo item appeared in the list
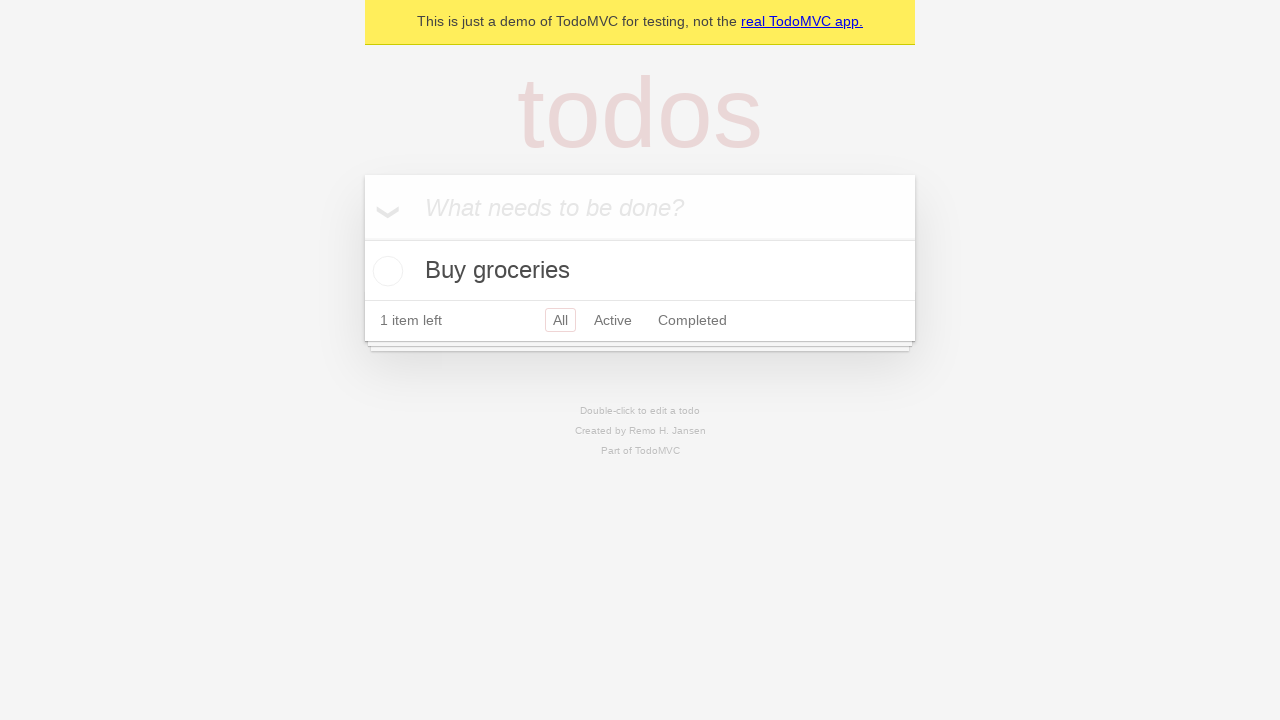

Filled new todo input with 'Walk the dog' on .new-todo
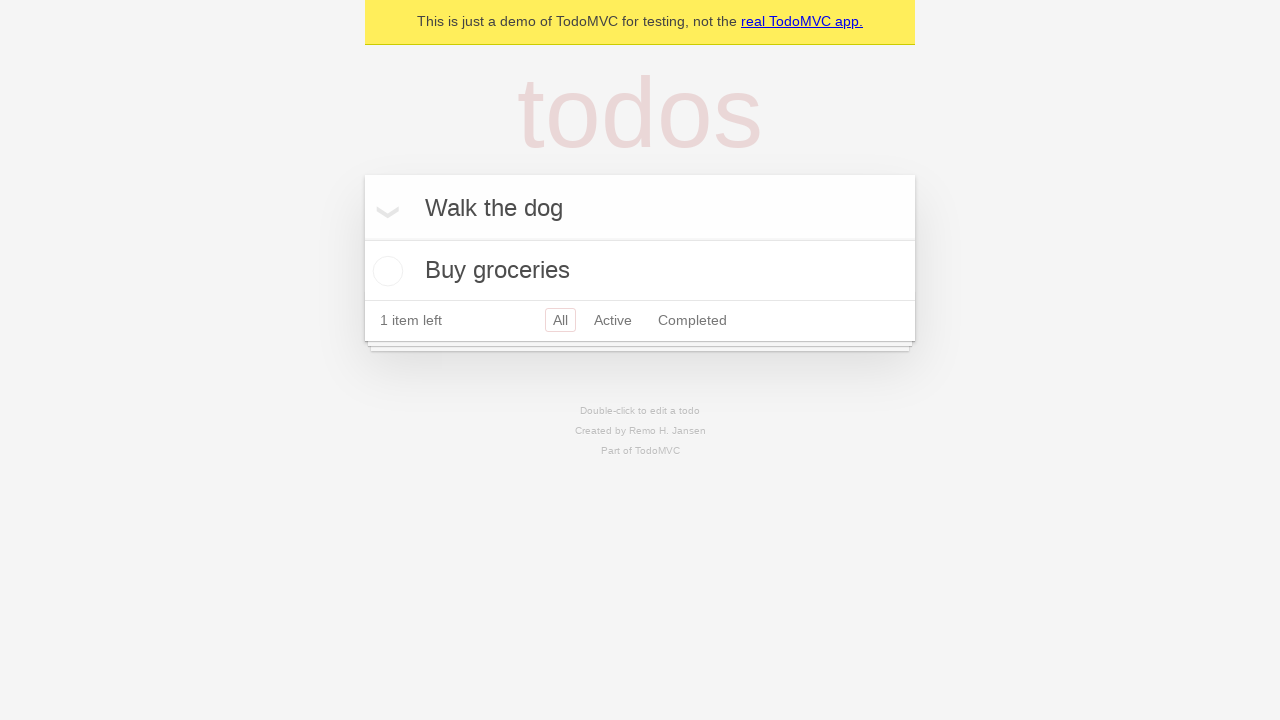

Pressed Enter to add second todo item on .new-todo
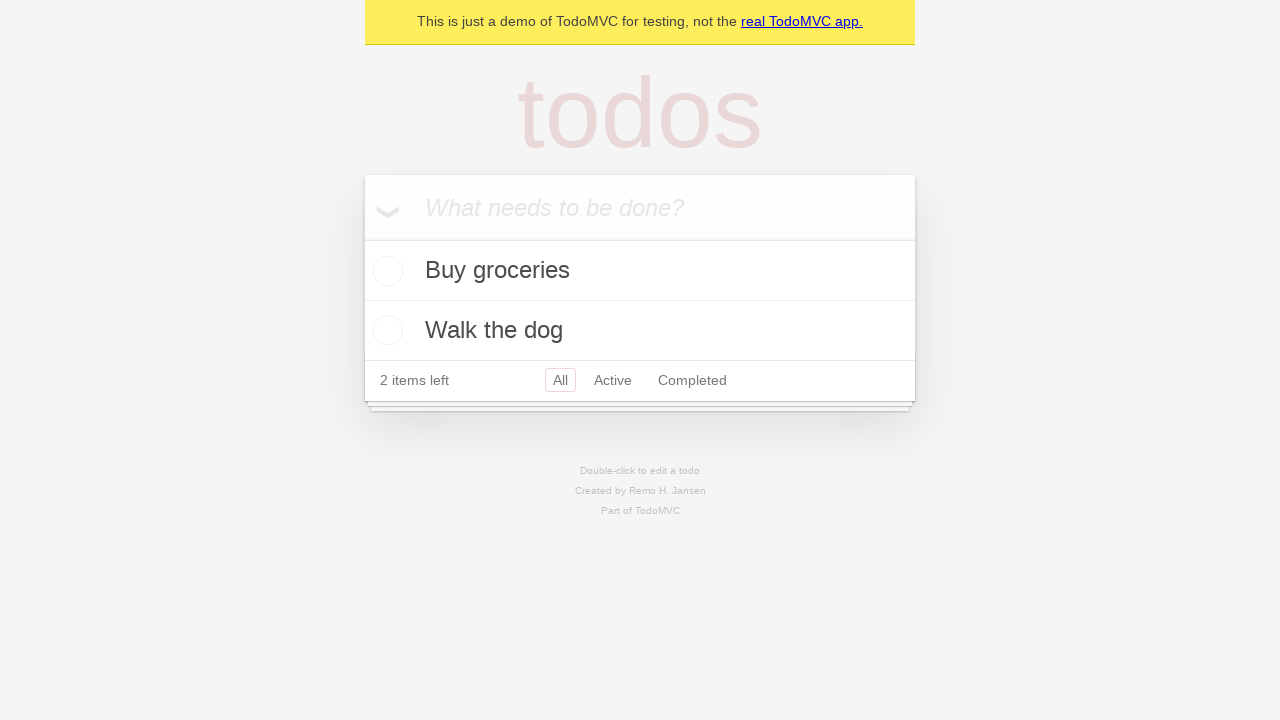

Second todo item appeared in the list
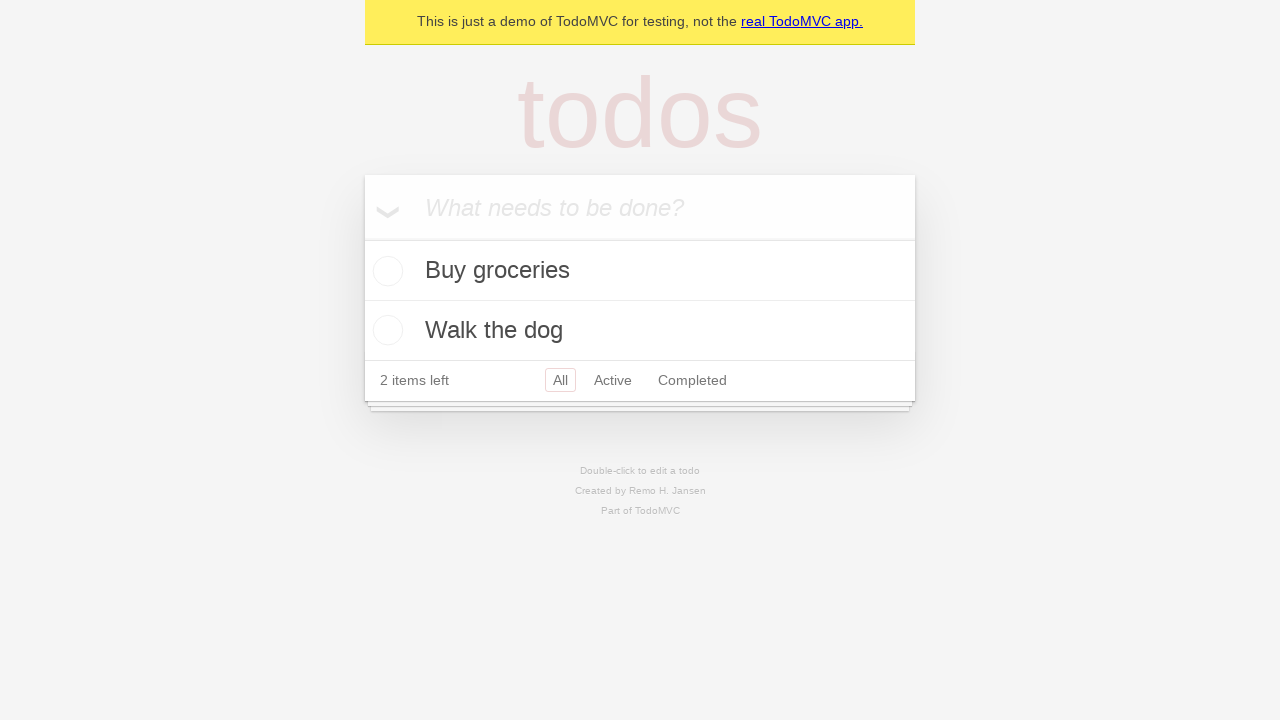

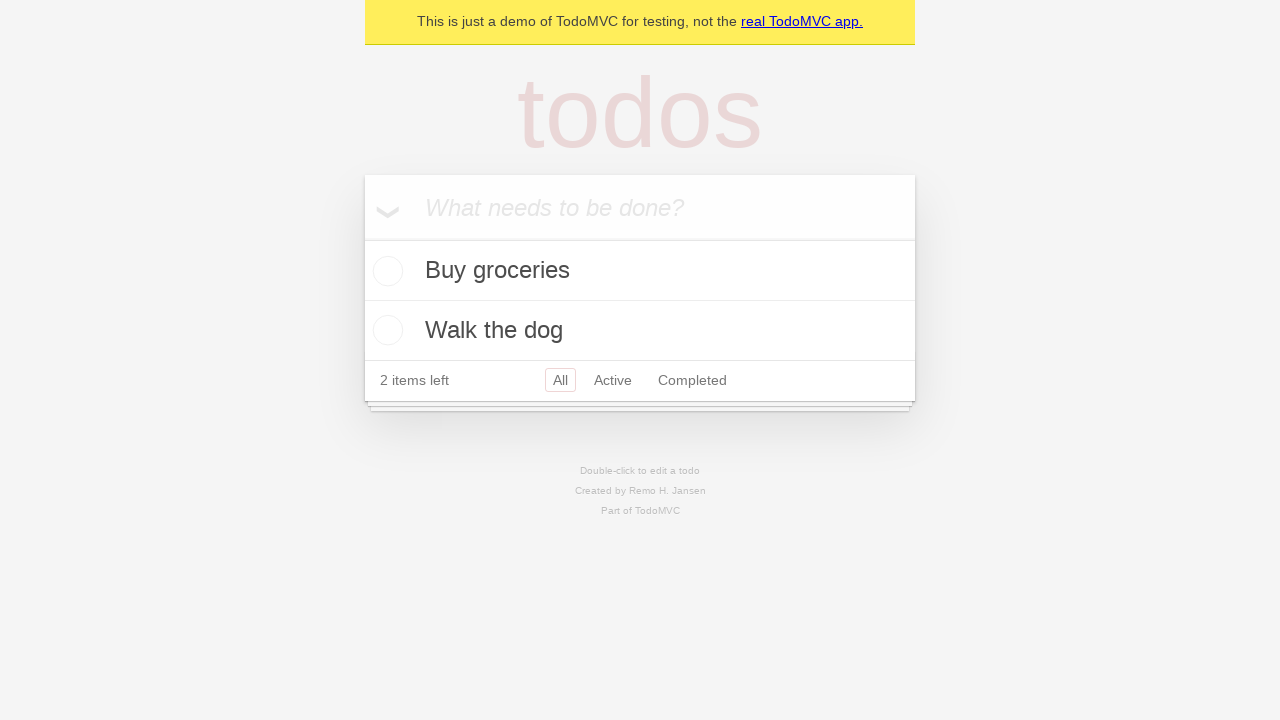